Navigates to the OpenCart demo site homepage

Starting URL: http://opencart.abstracta.us/

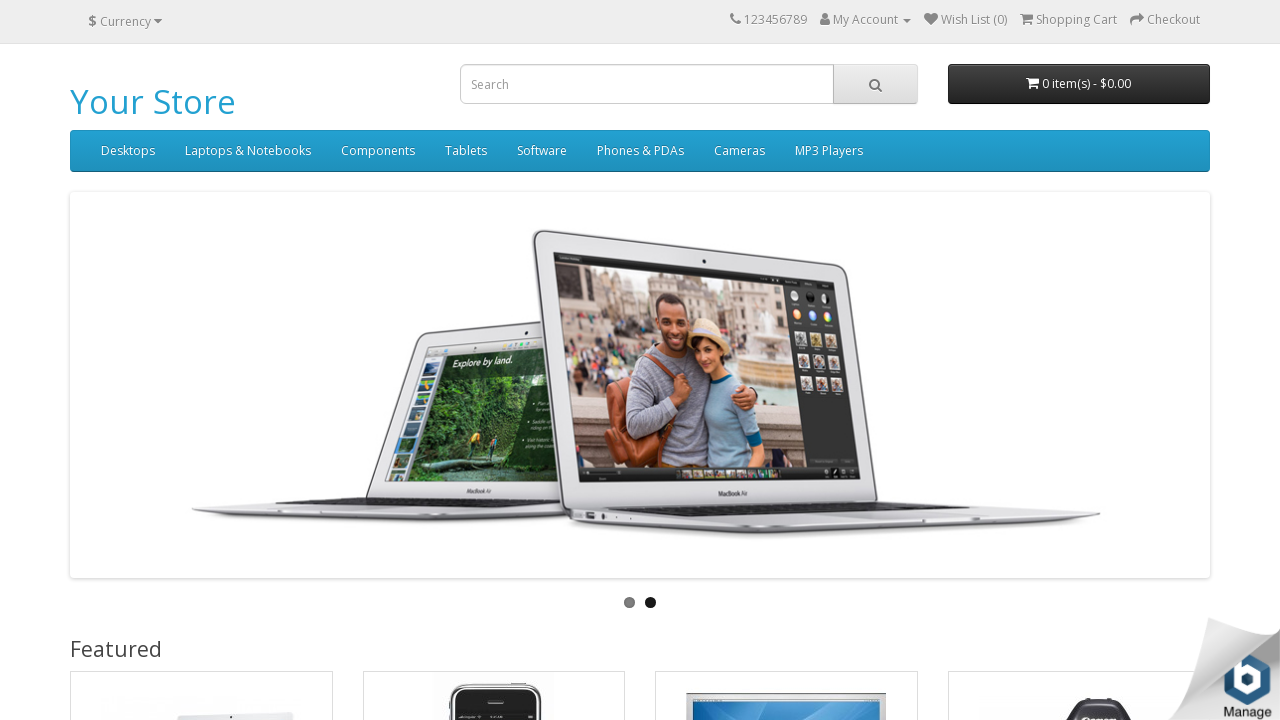

Waited for OpenCart demo site homepage to fully load (networkidle state)
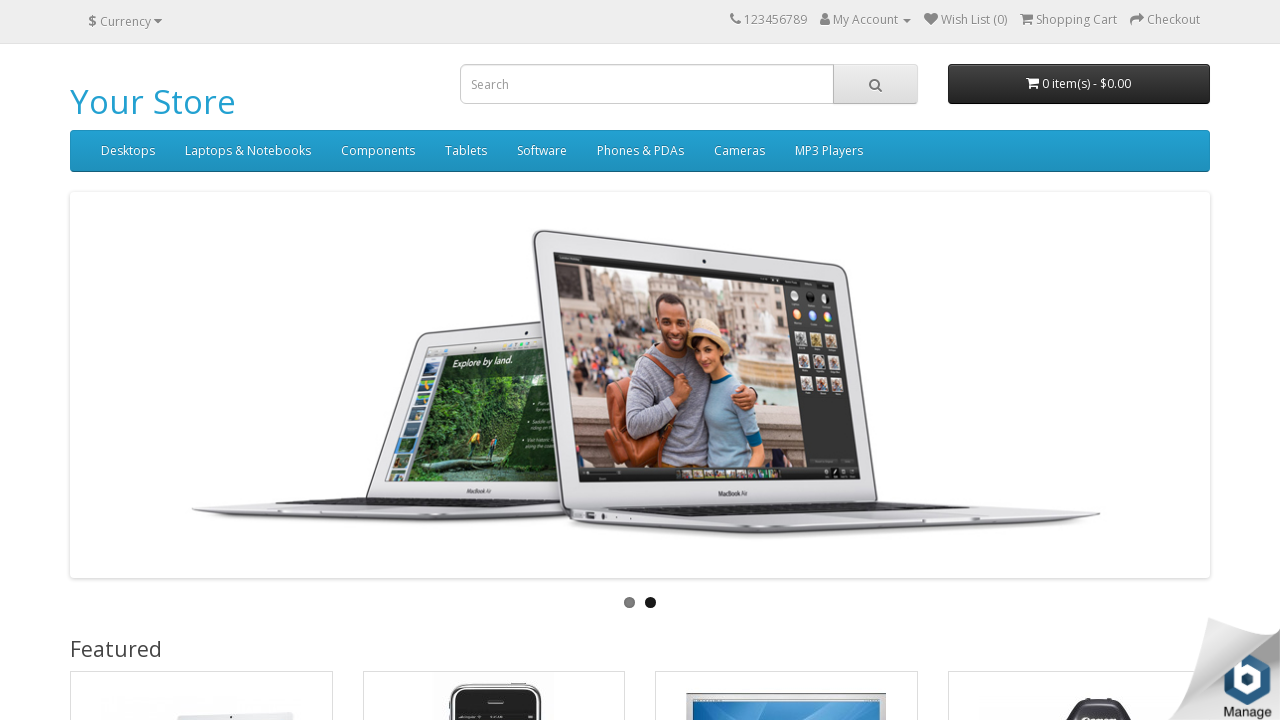

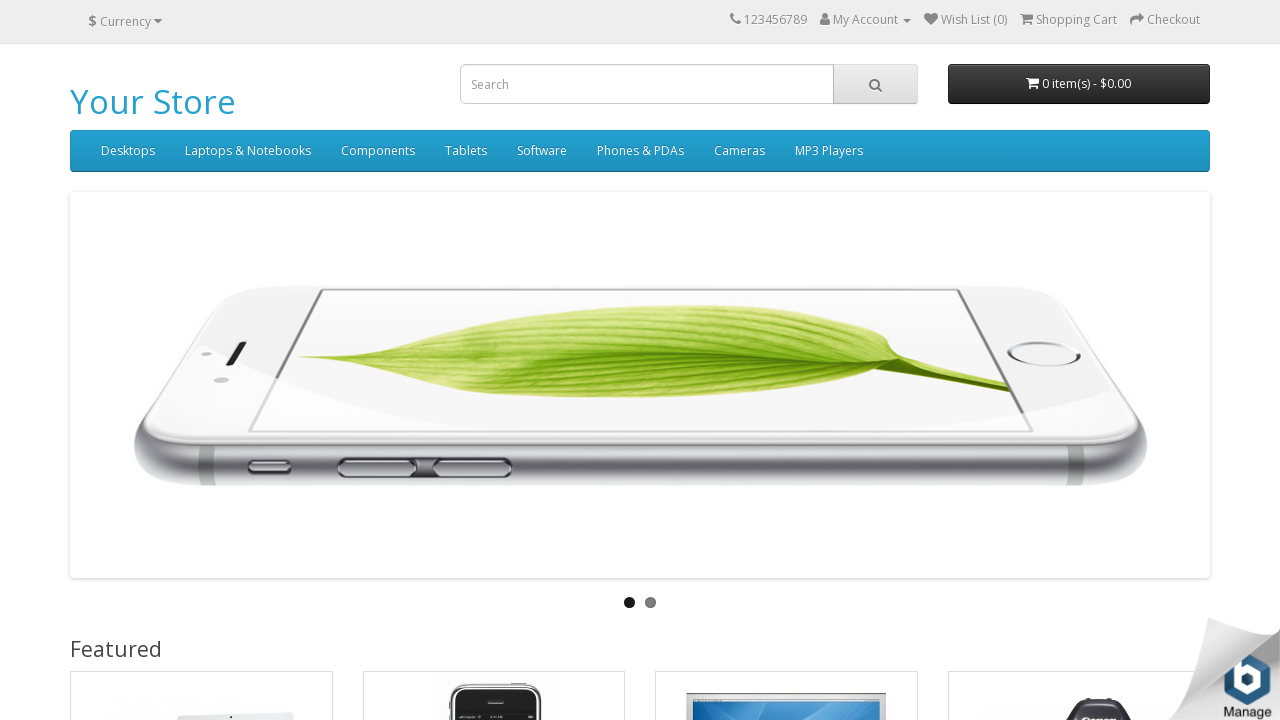